Tests checkbox functionality by clicking it twice and verifying it's unchecked

Starting URL: https://www.selenium.dev/selenium/web/web-form.html

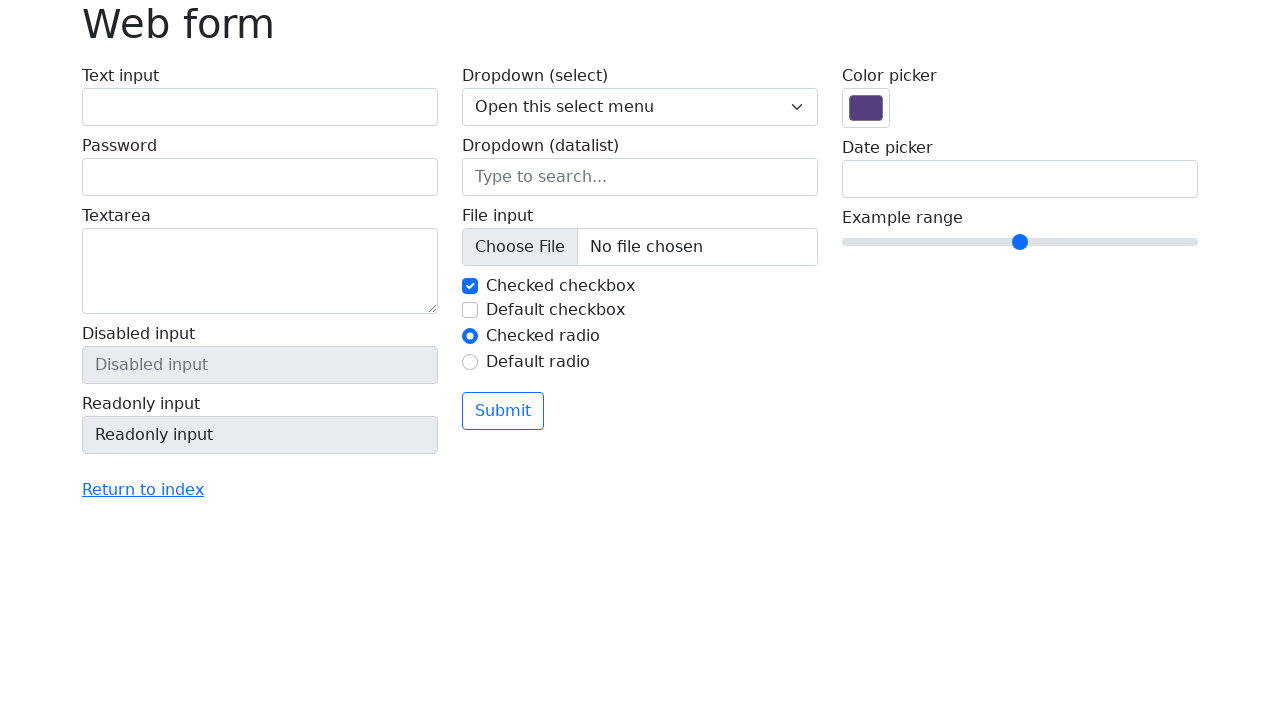

Navigated to web form page
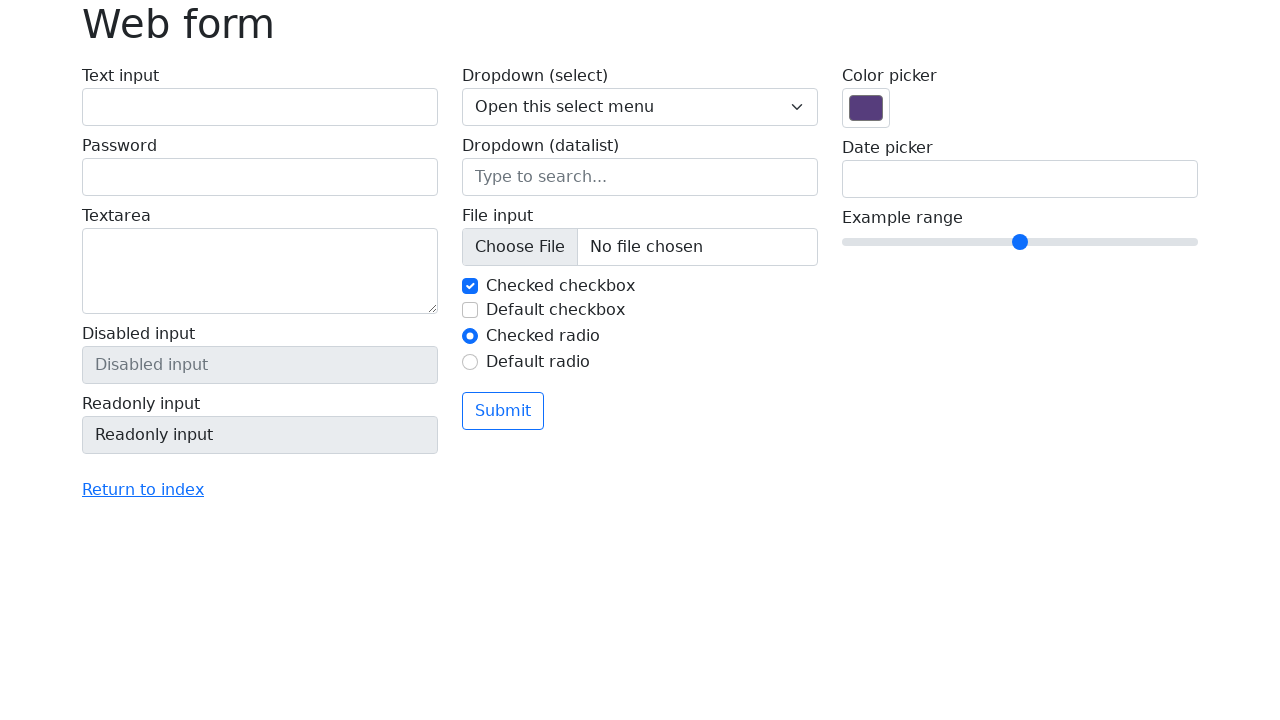

Clicked checkbox first time at (470, 310) on input#my-check-2
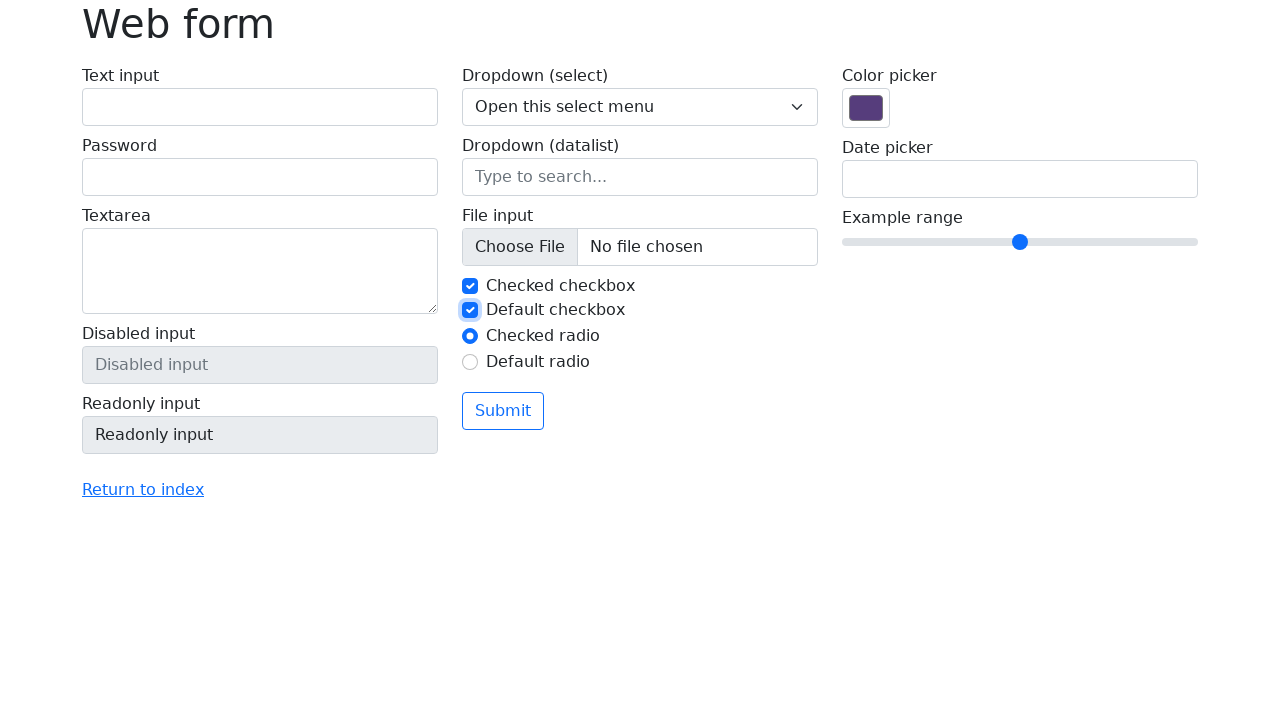

Clicked checkbox second time at (470, 310) on input#my-check-2
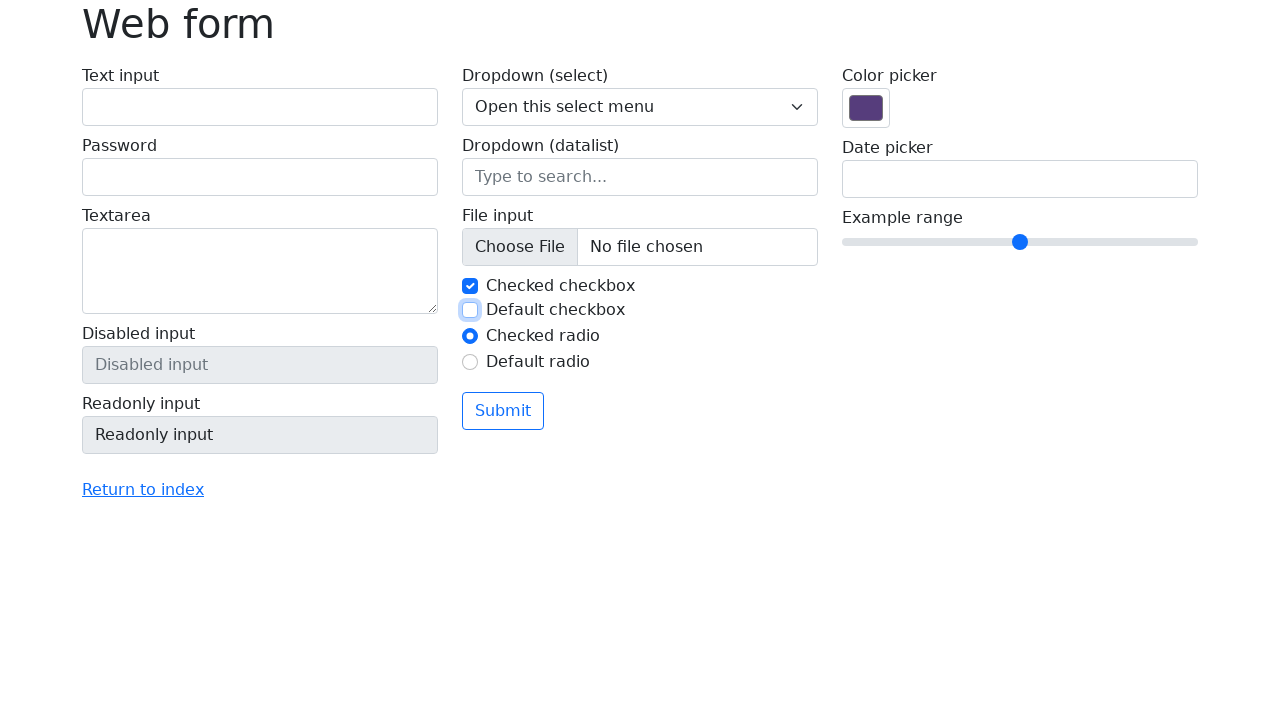

Verified checkbox is unchecked
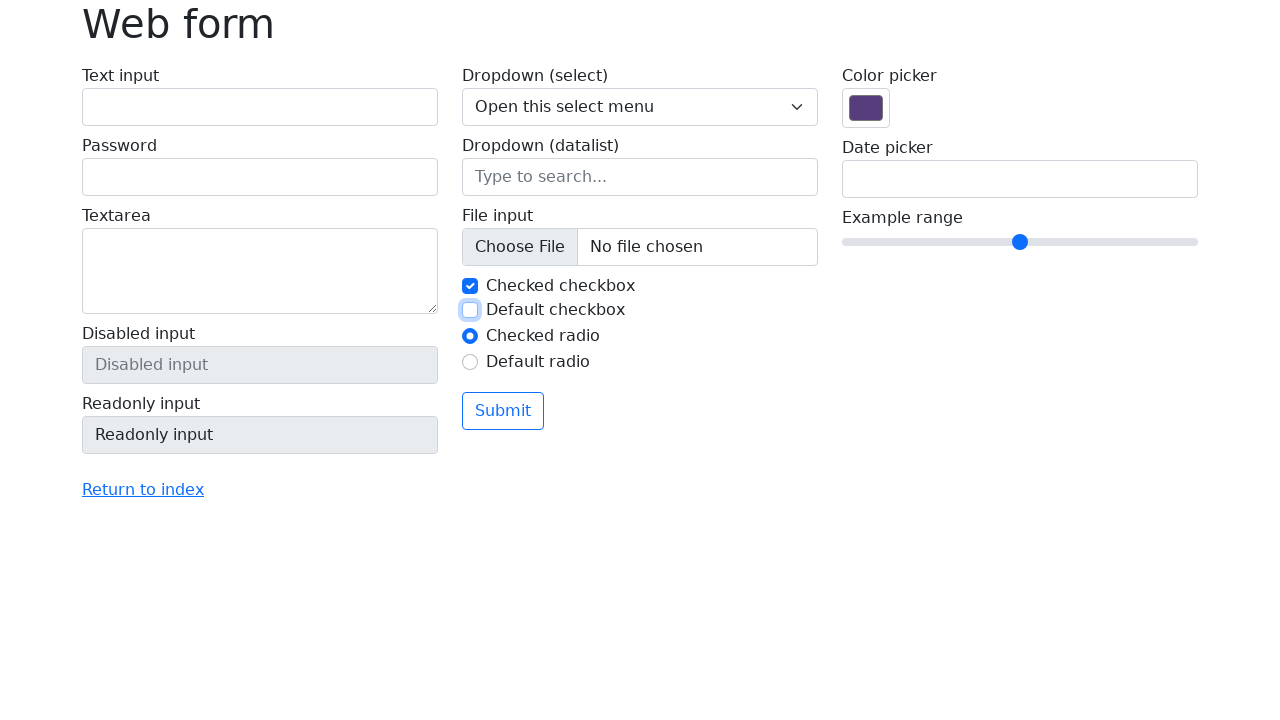

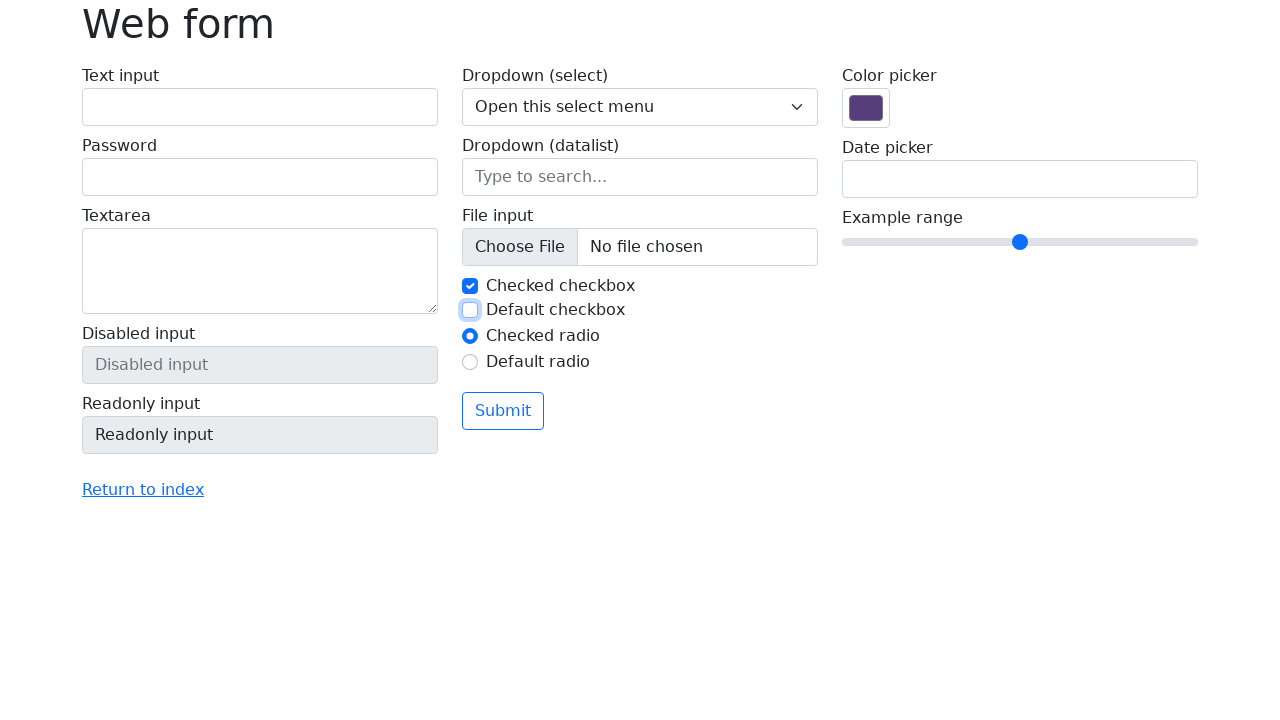